Navigates to Selenium Easy website, maximizes window, and retrieves page information (title, URL, page source)

Starting URL: https://www.seleniumeasy.com/

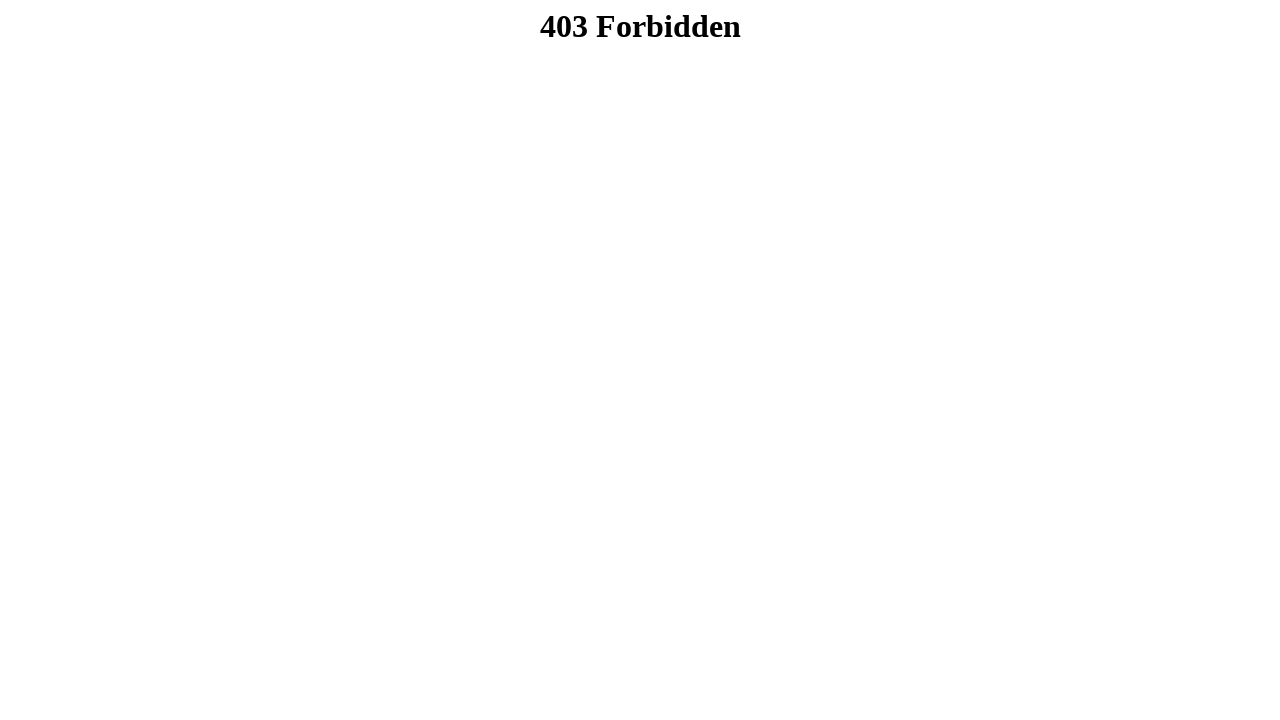

Set viewport size to 1920x1080
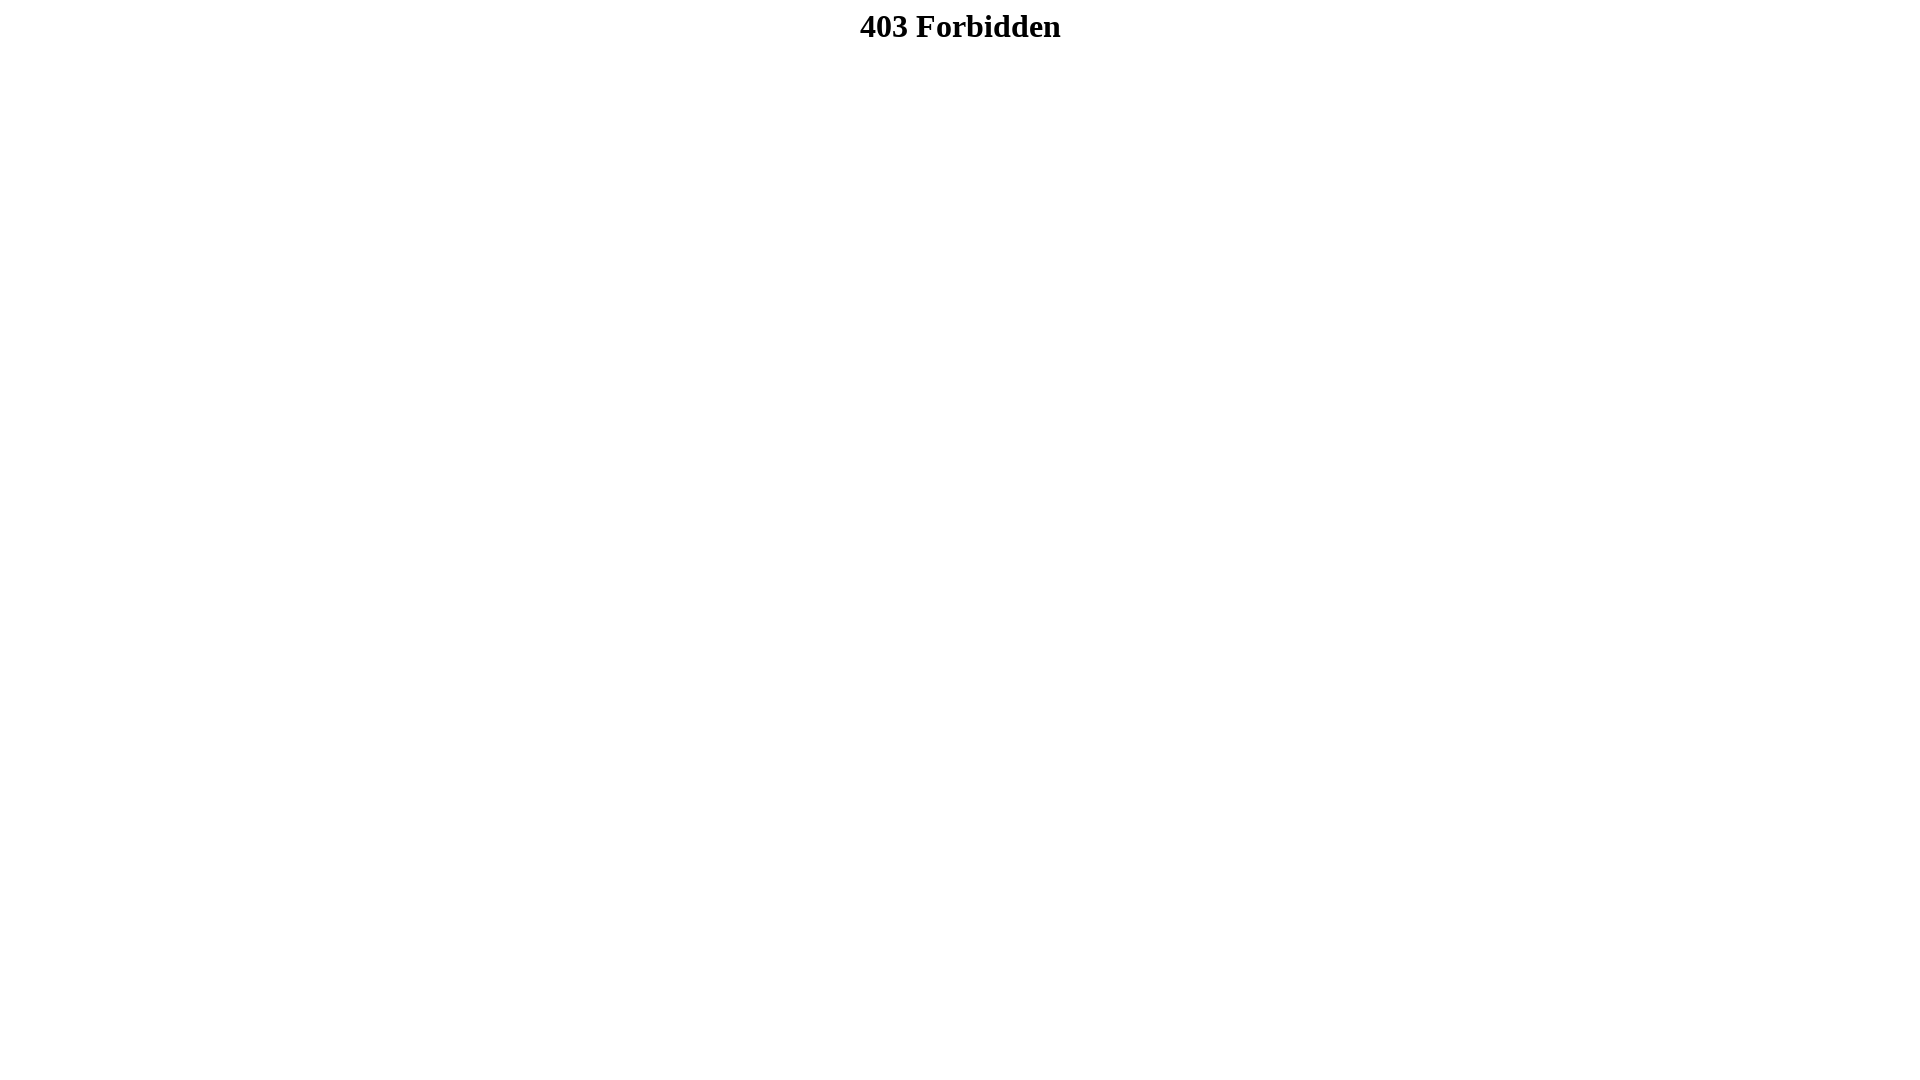

Retrieved page title: 403 Forbidden
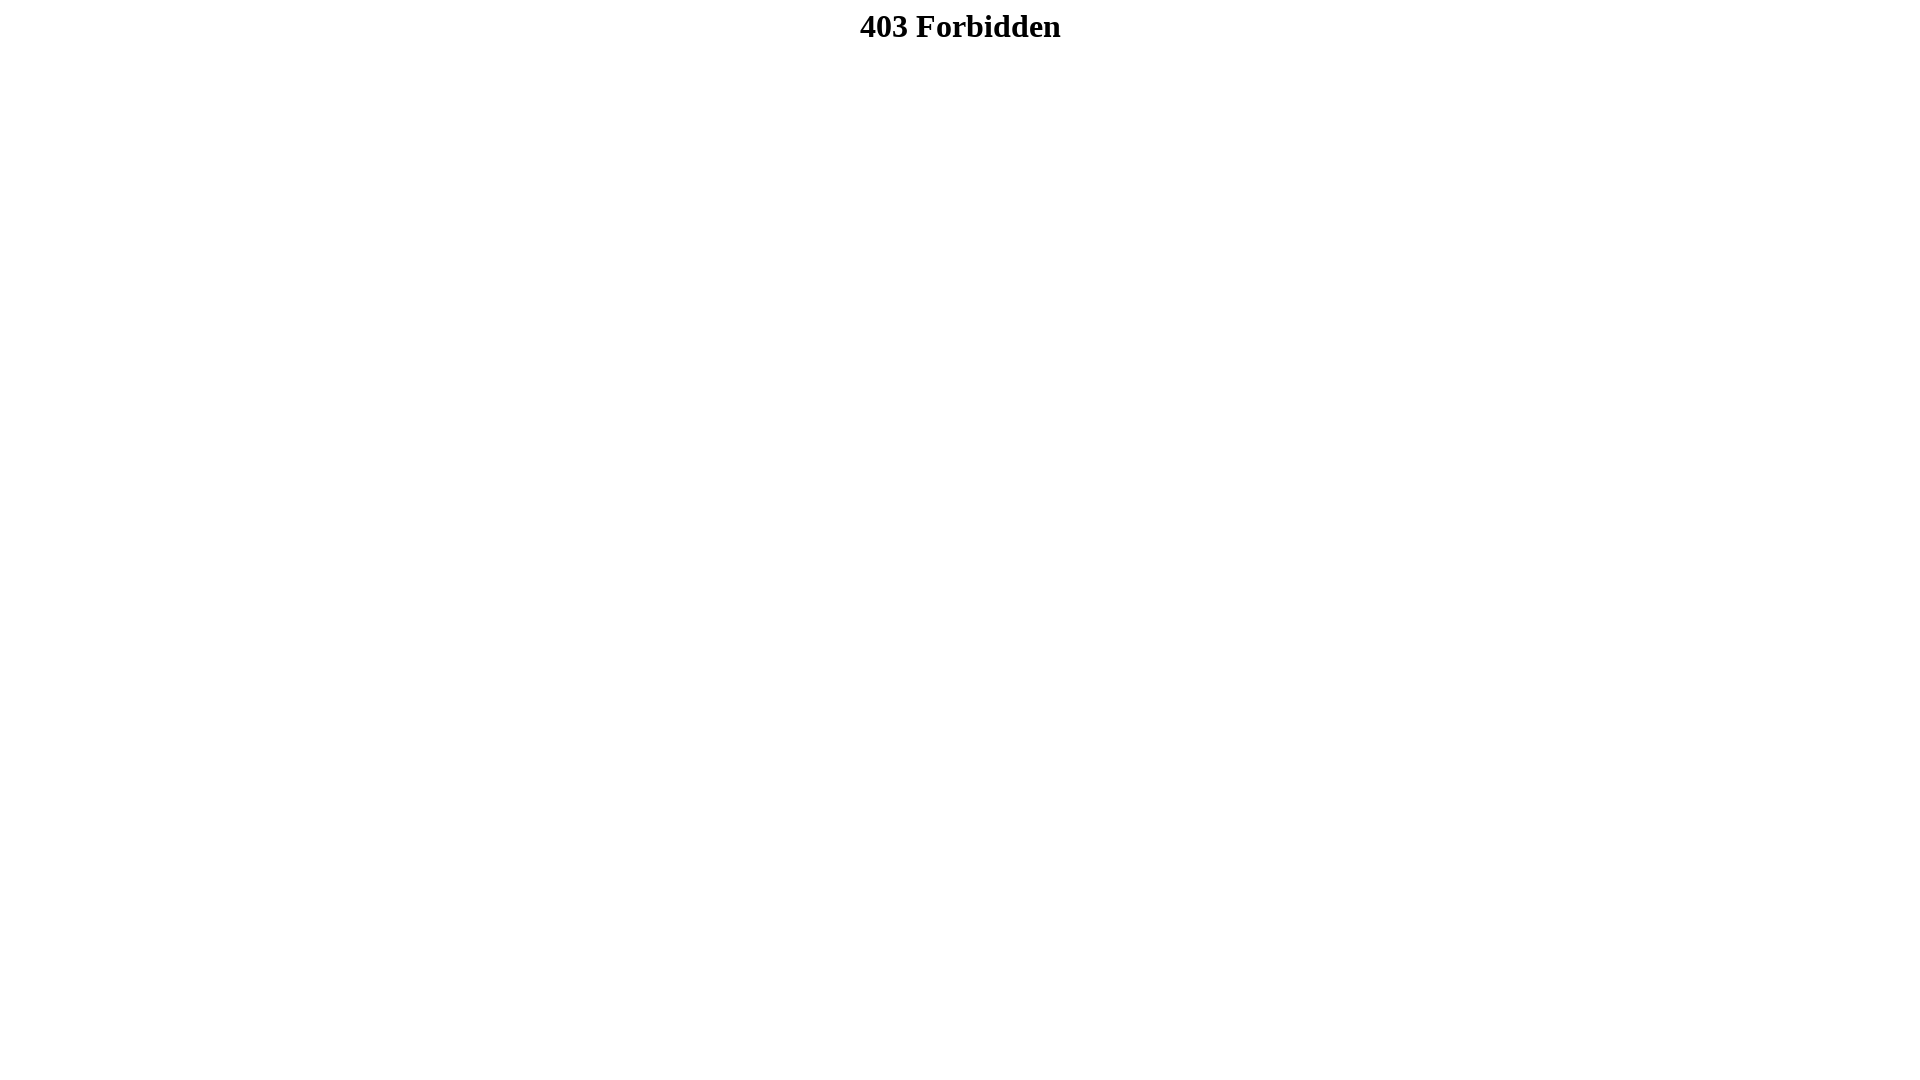

Retrieved current URL: https://www.seleniumeasy.com/lander
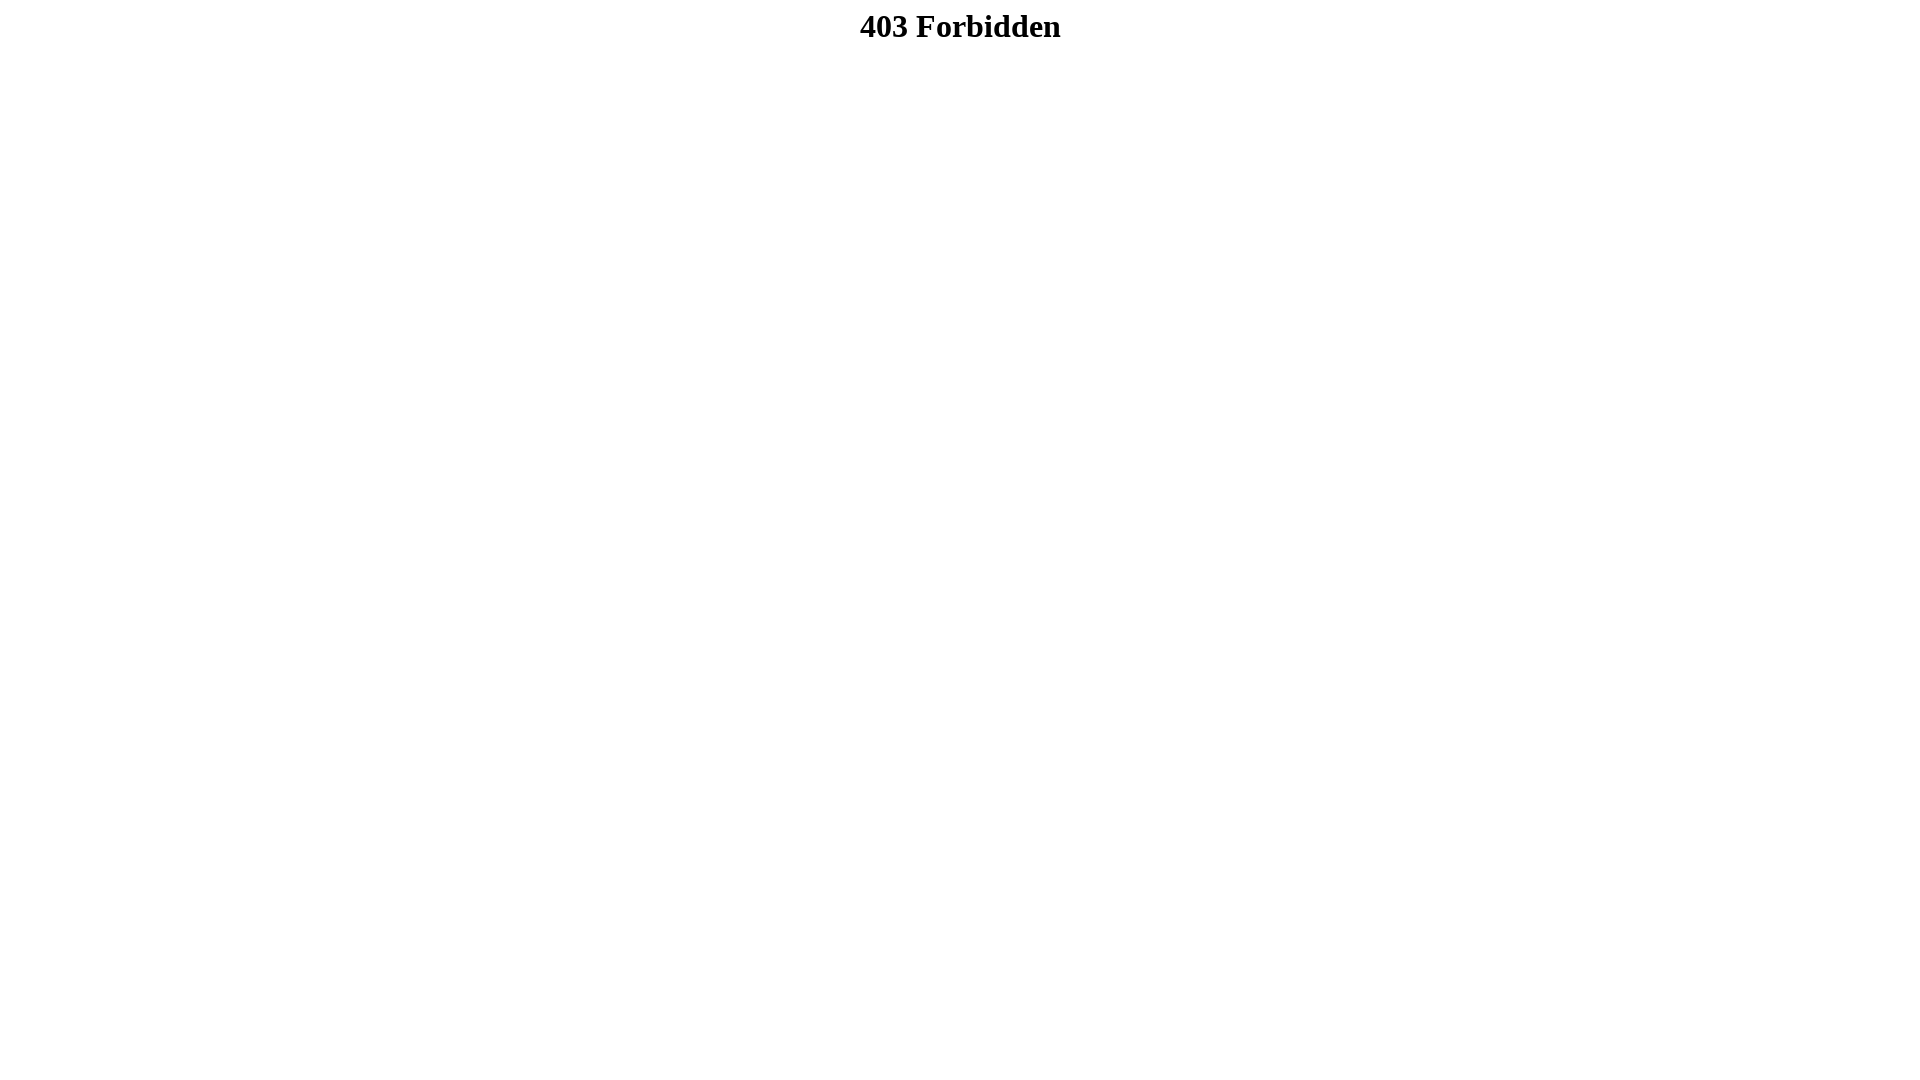

Retrieved page source content
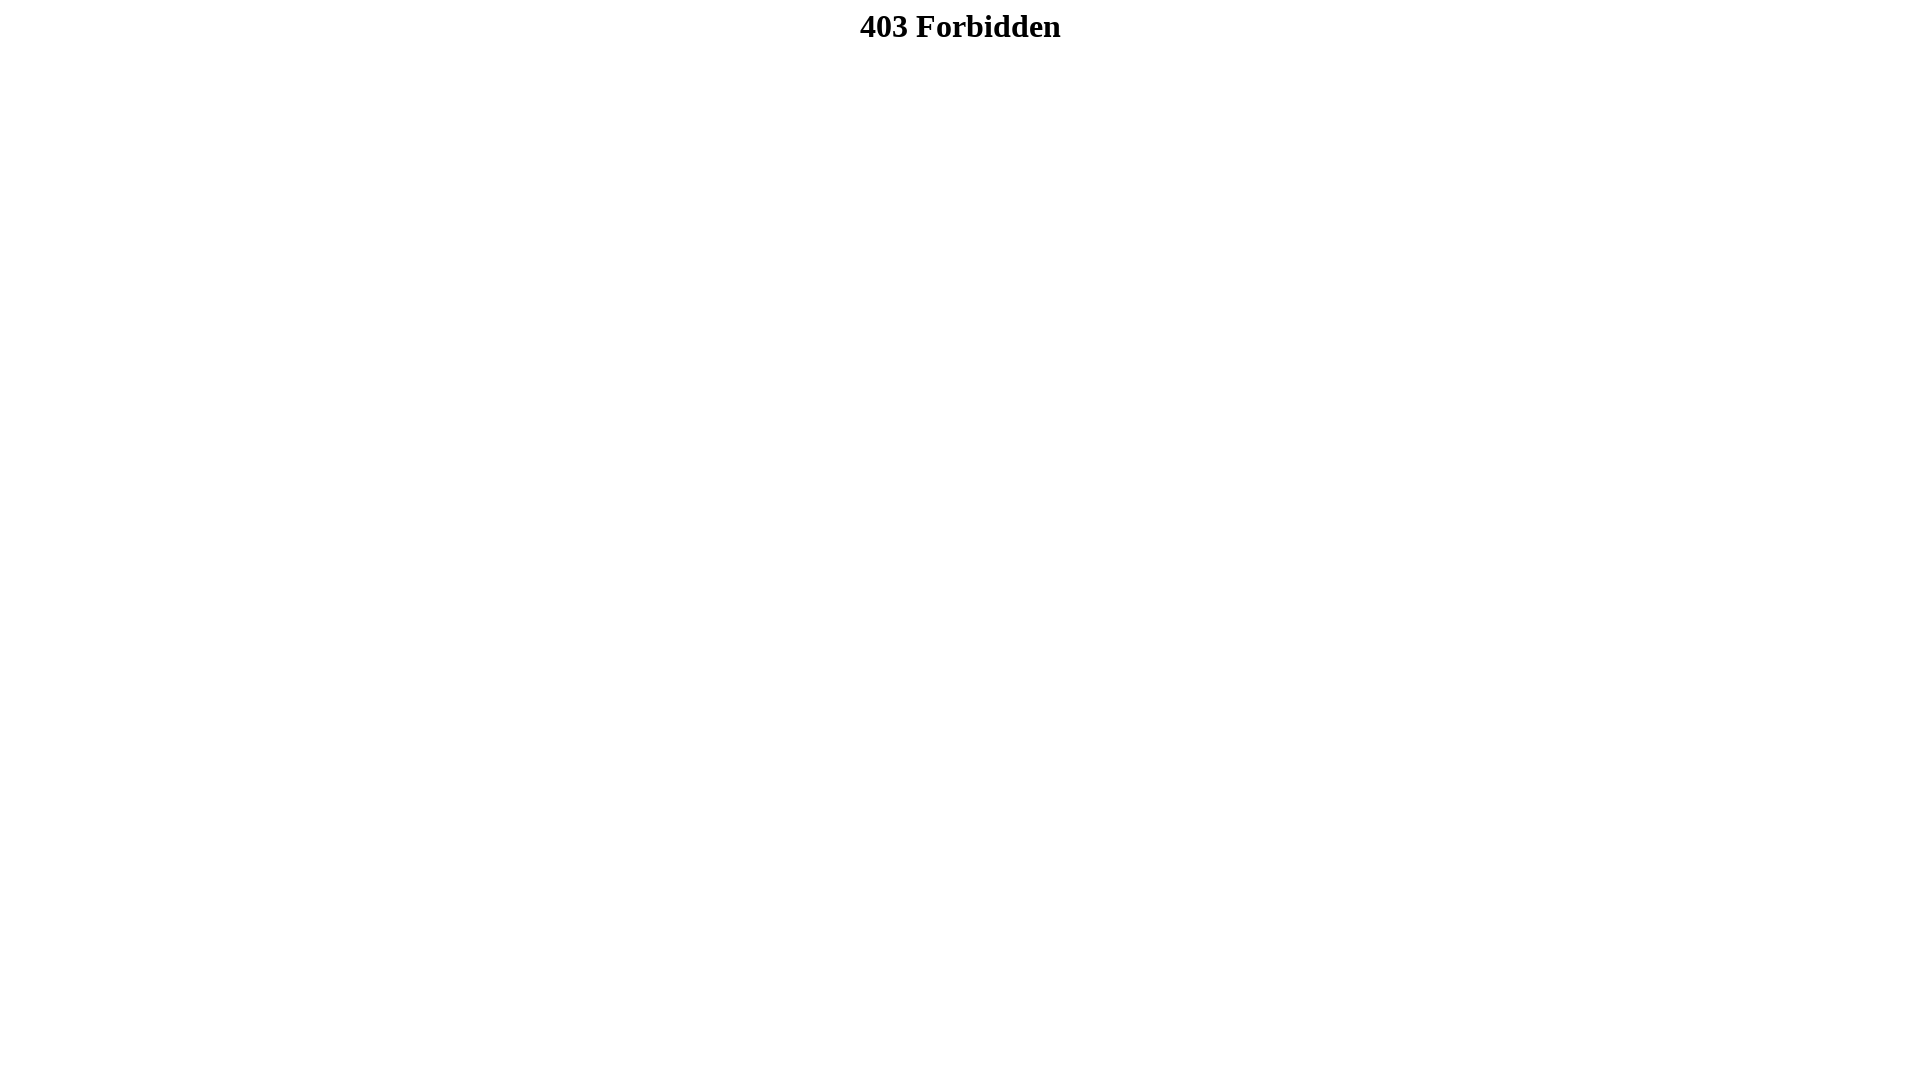

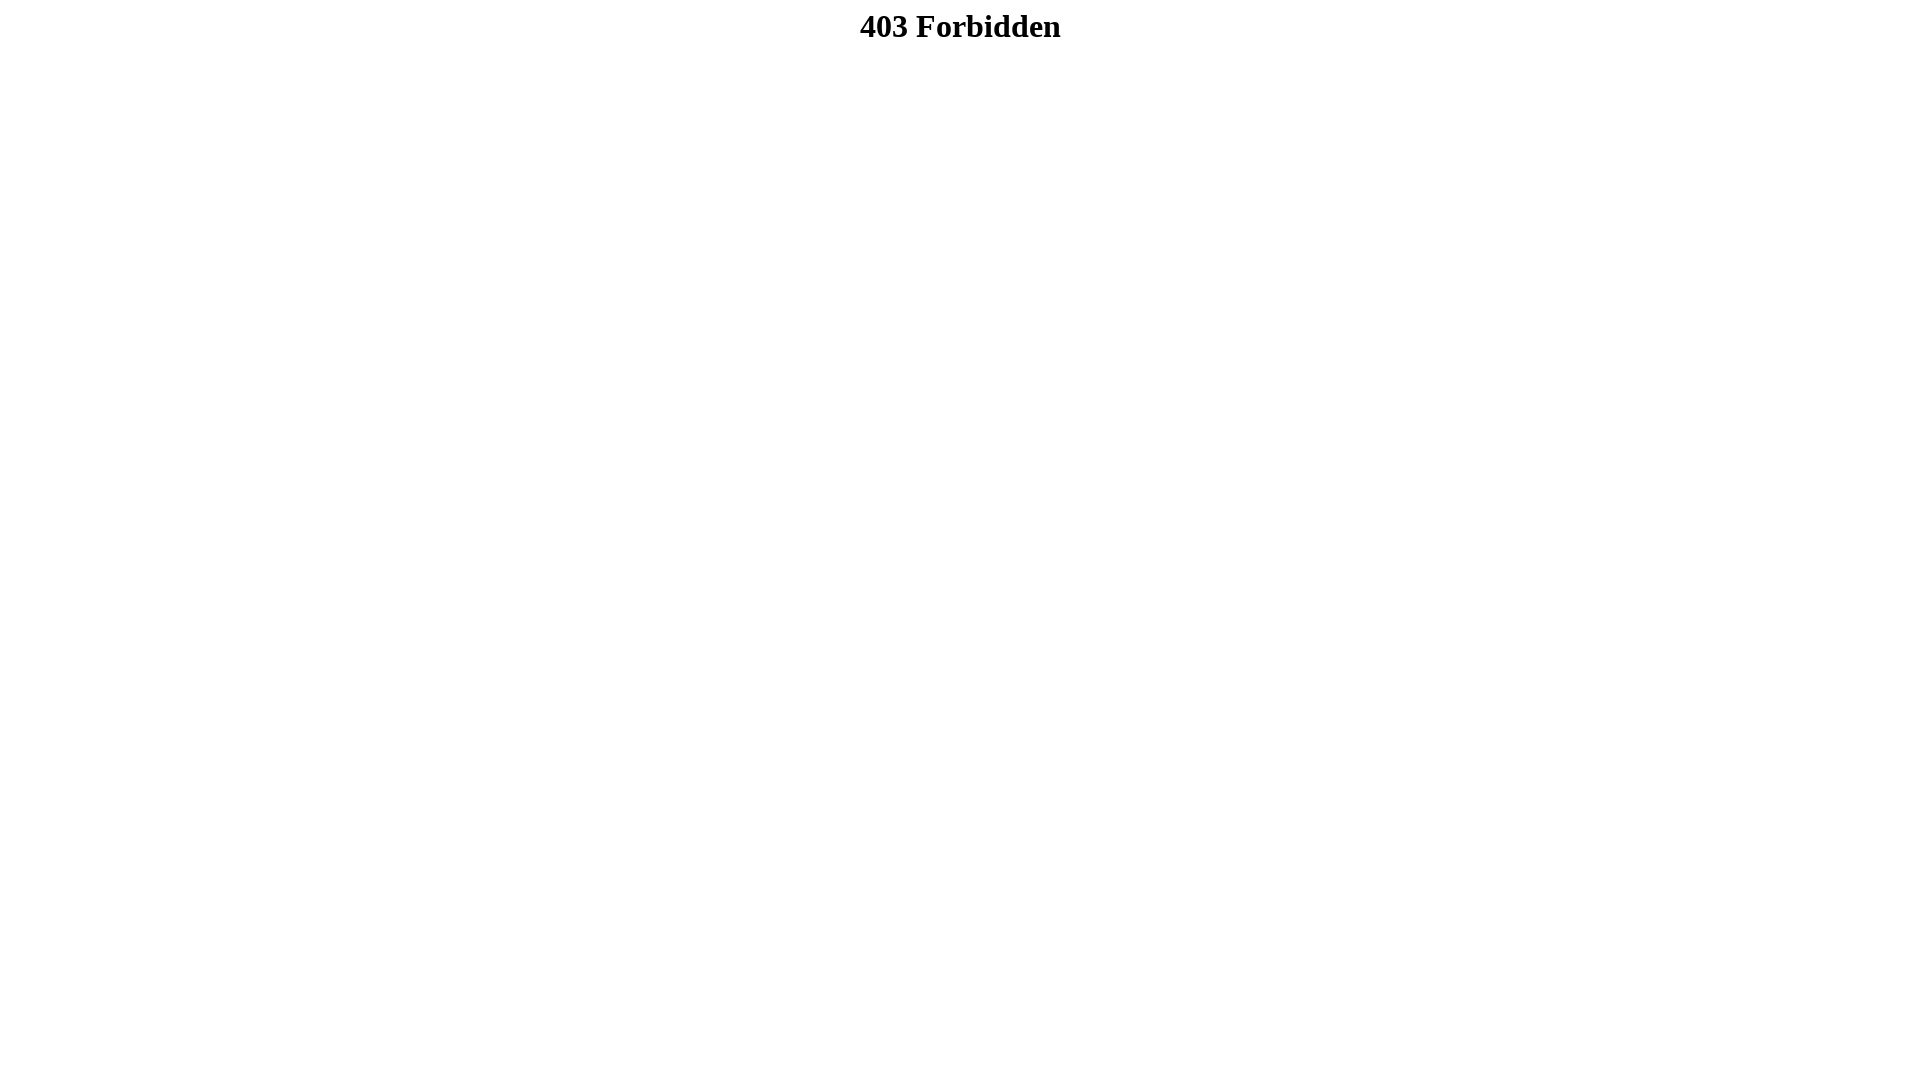